Navigates to dropdown page, verifies page title, and tests selecting different options from a dropdown menu

Starting URL: http://the-internet.herokuapp.com/dropdown

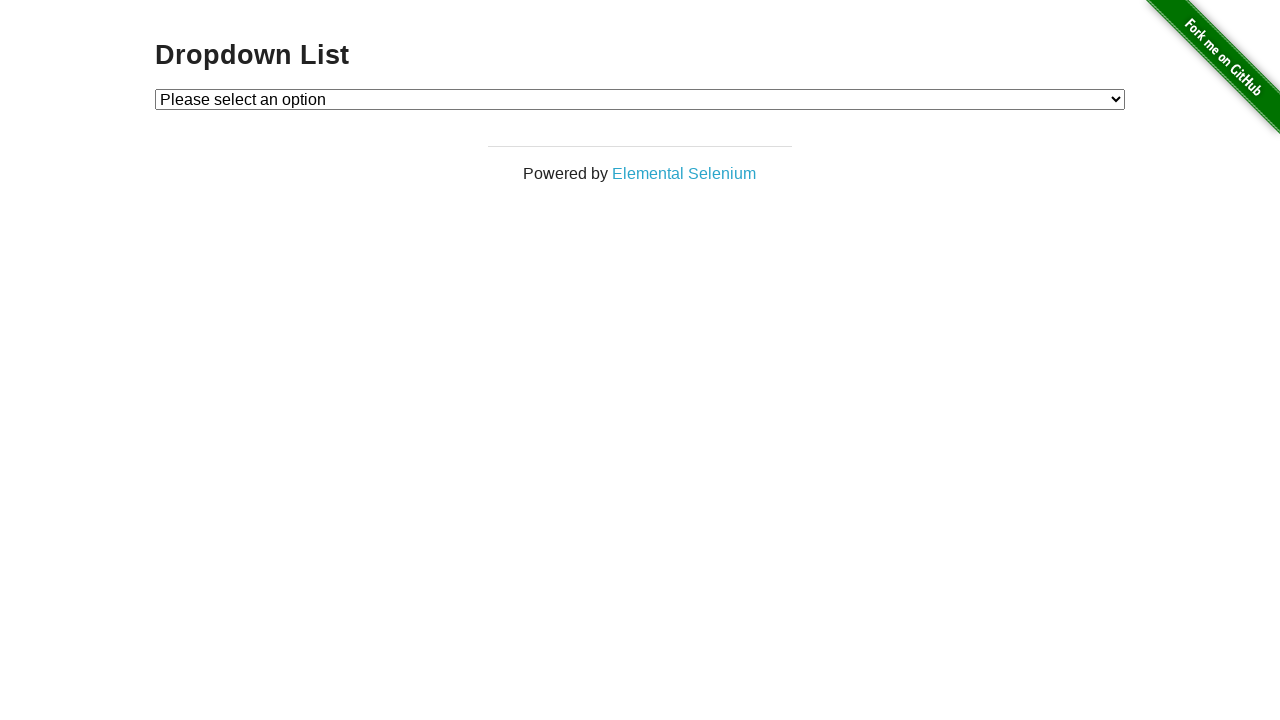

Verified page title is 'The Internet'
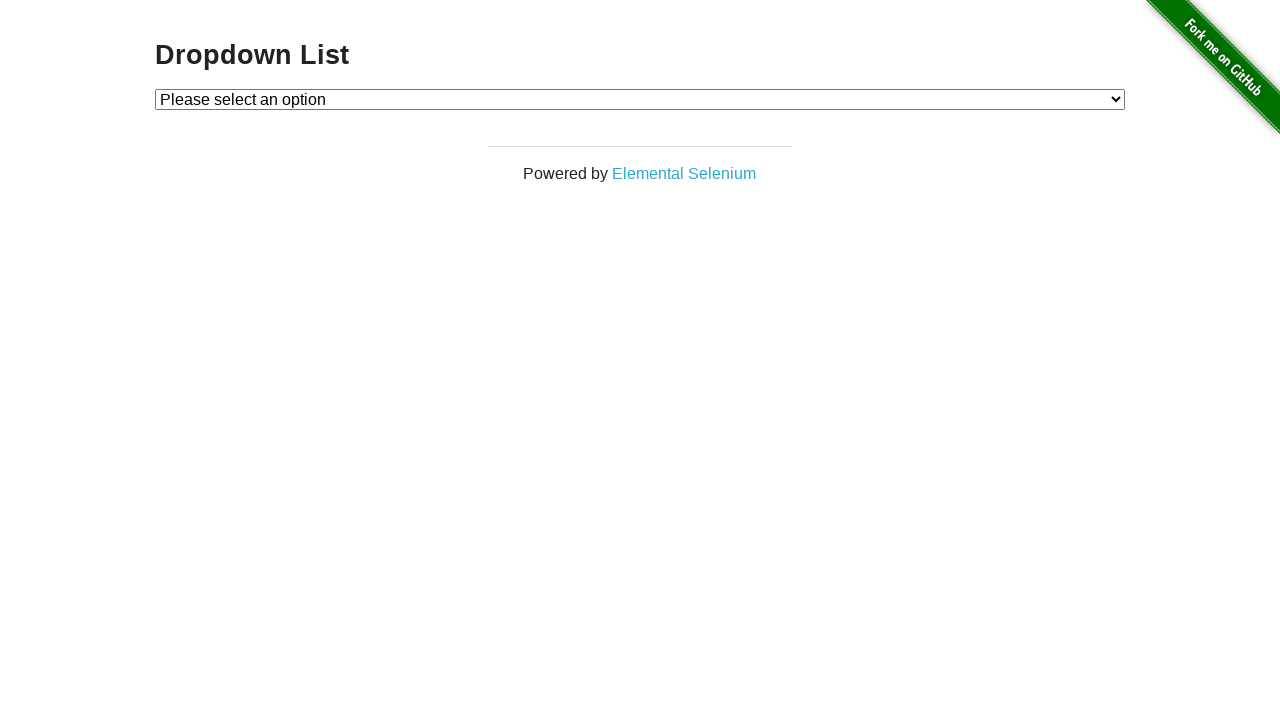

Dropdown menu element became visible
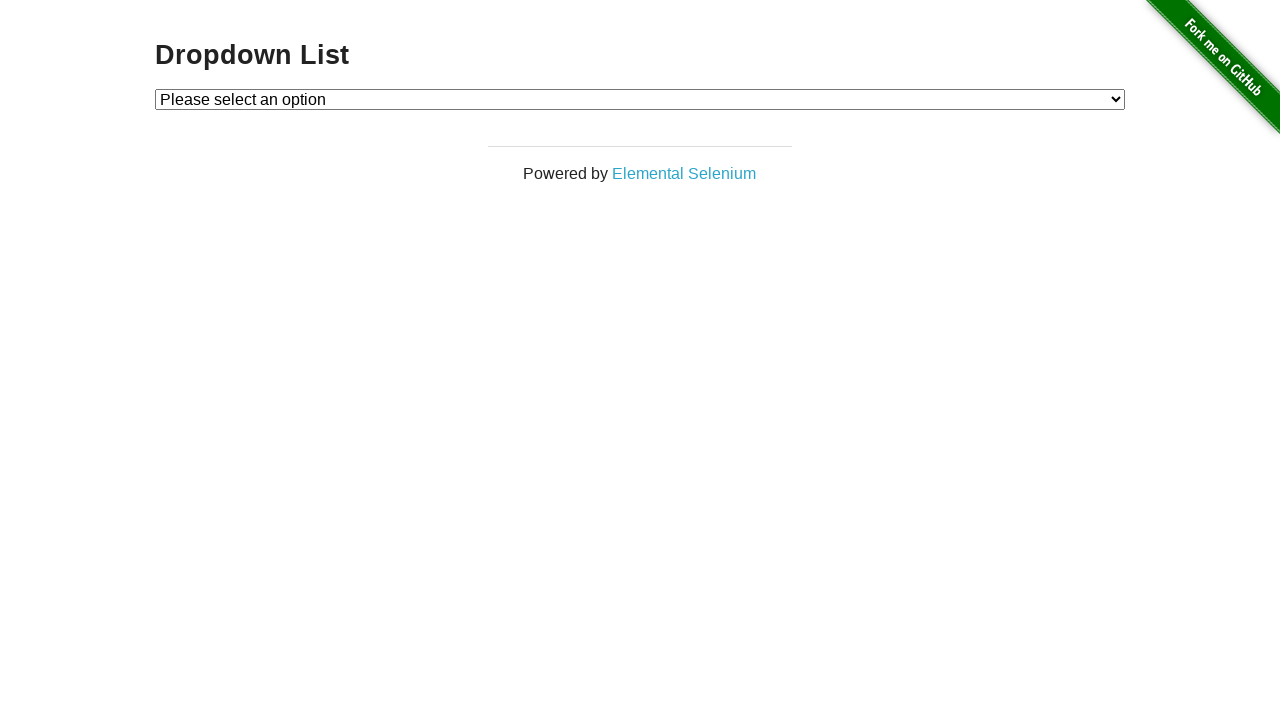

Selected 'Option 1' from dropdown menu on #dropdown
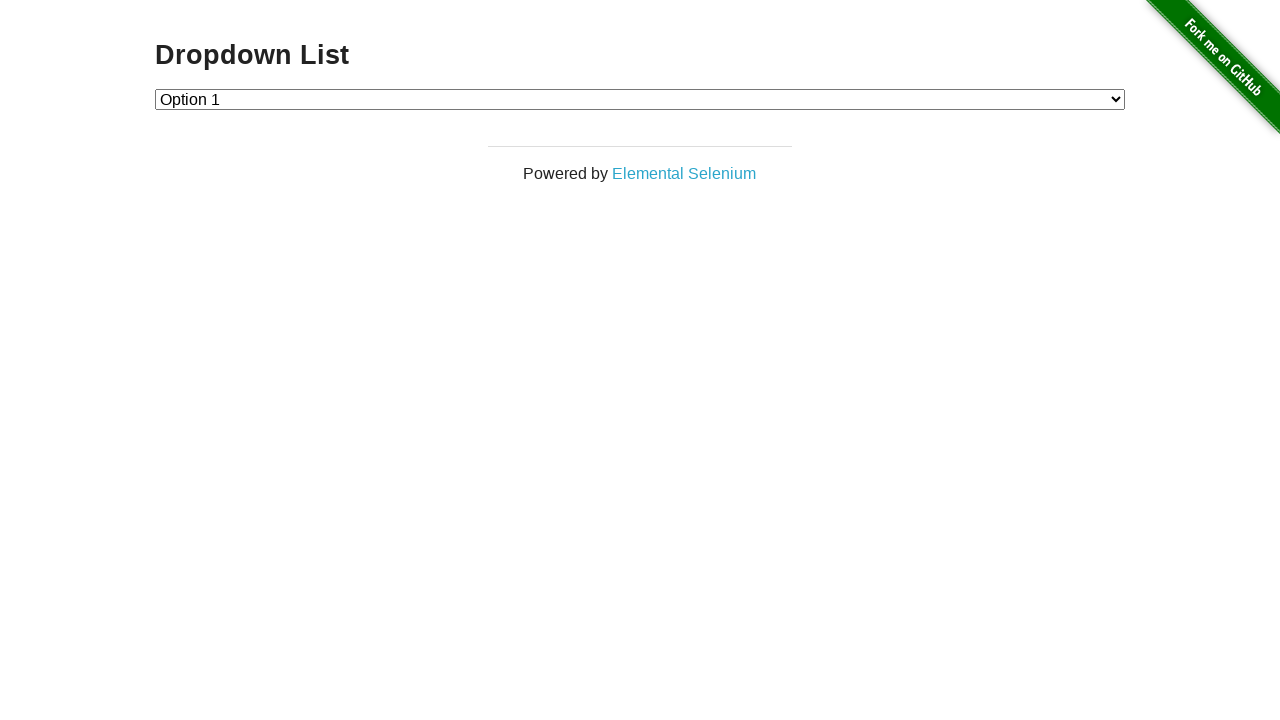

Selected 'Option 2' from dropdown menu on #dropdown
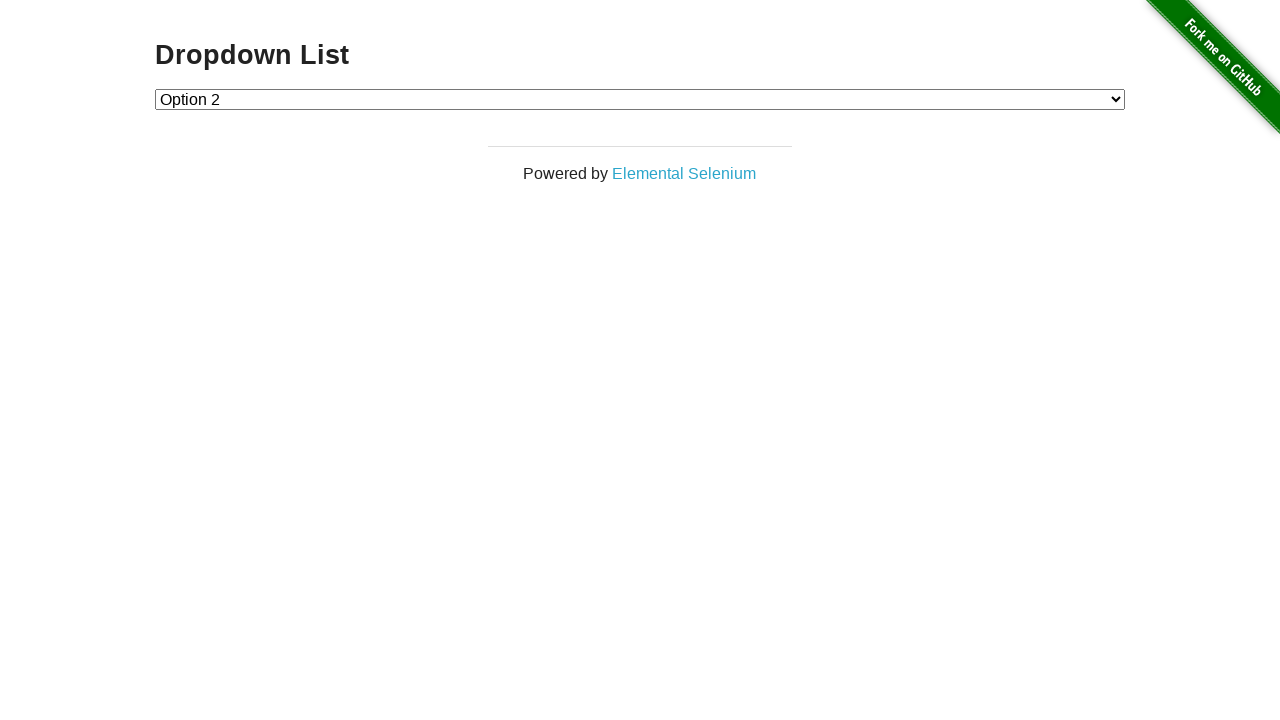

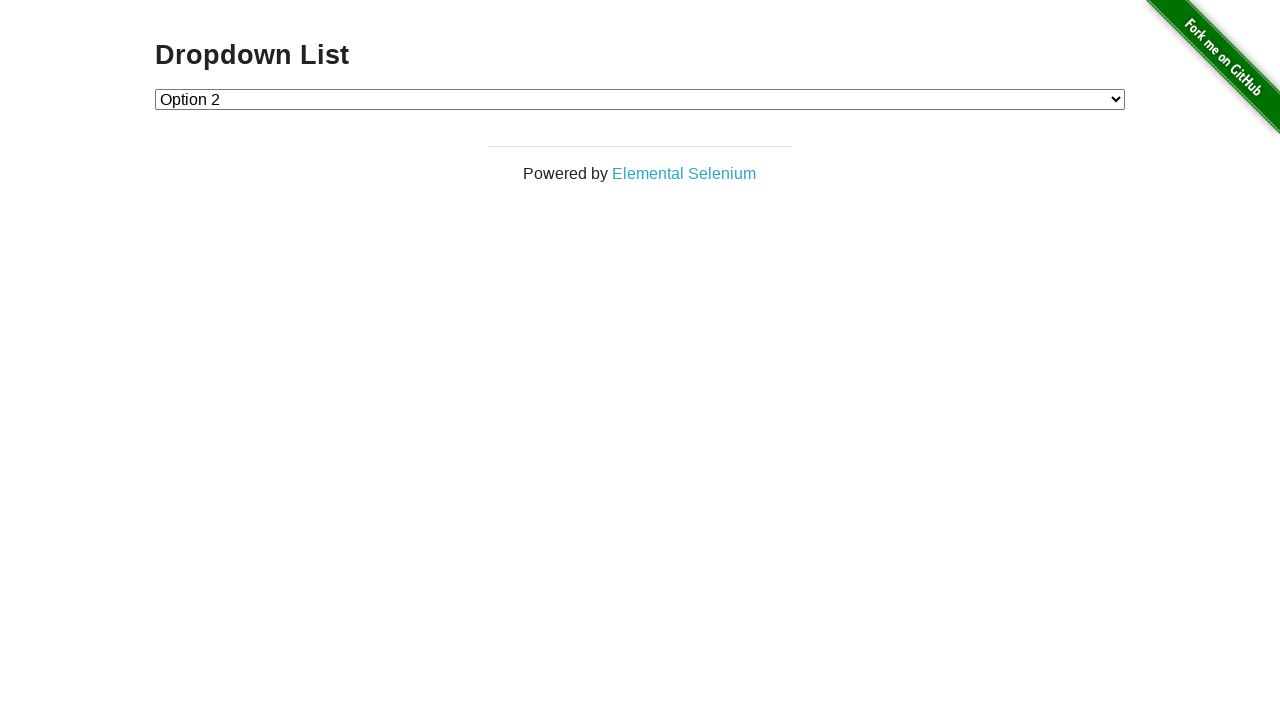